Tests the hover menu functionality by navigating through nested menu items using mouse hover actions

Starting URL: https://demoqa.com/menu

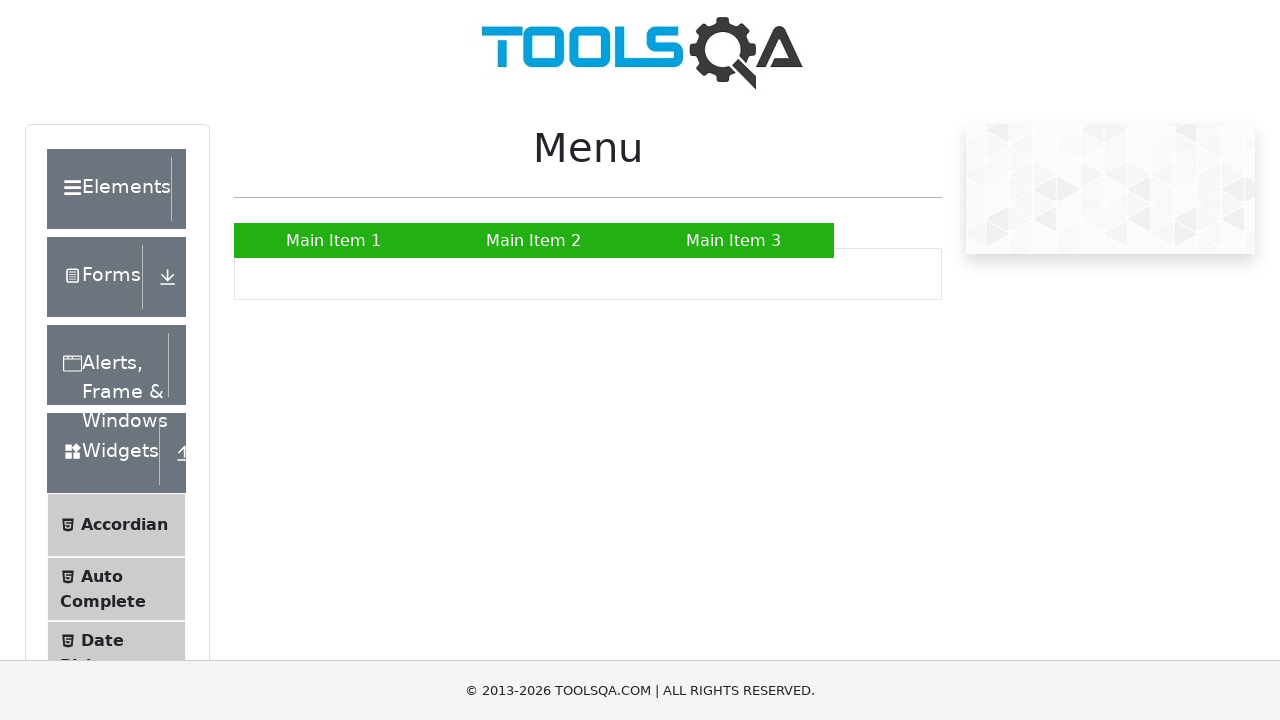

Navigated to the menu test page at https://demoqa.com/menu
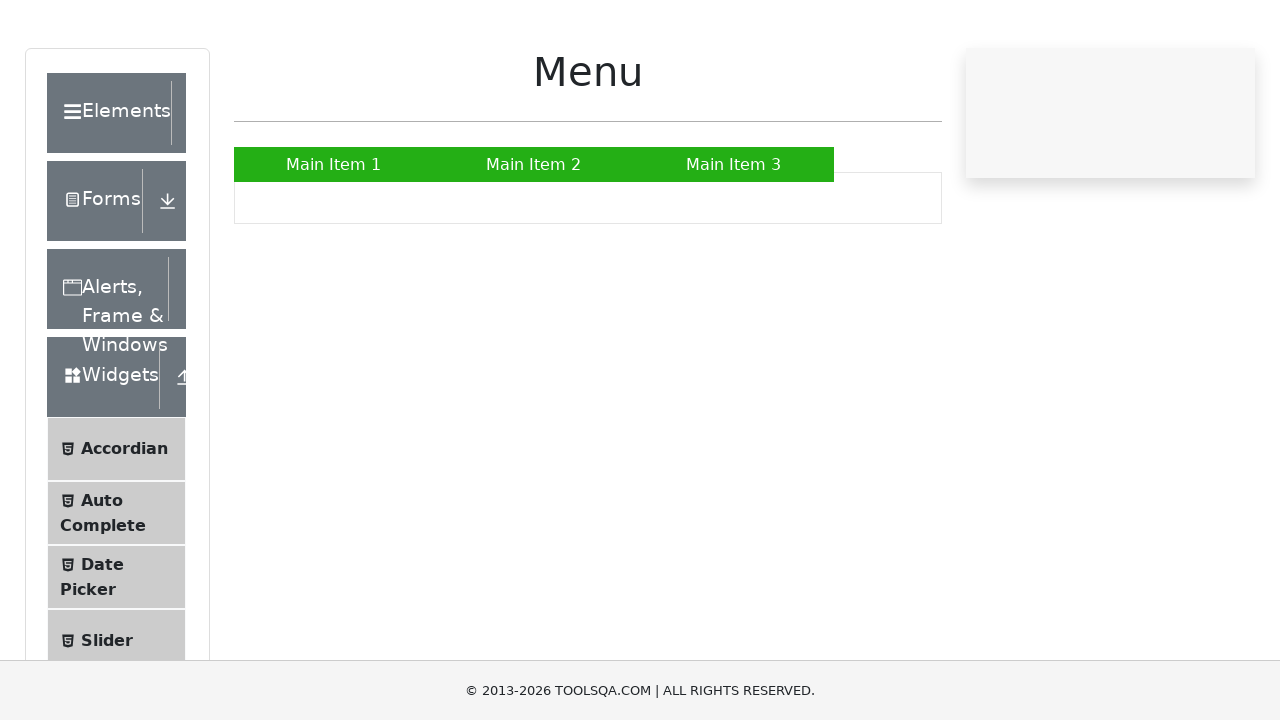

Located Main Item 2 element
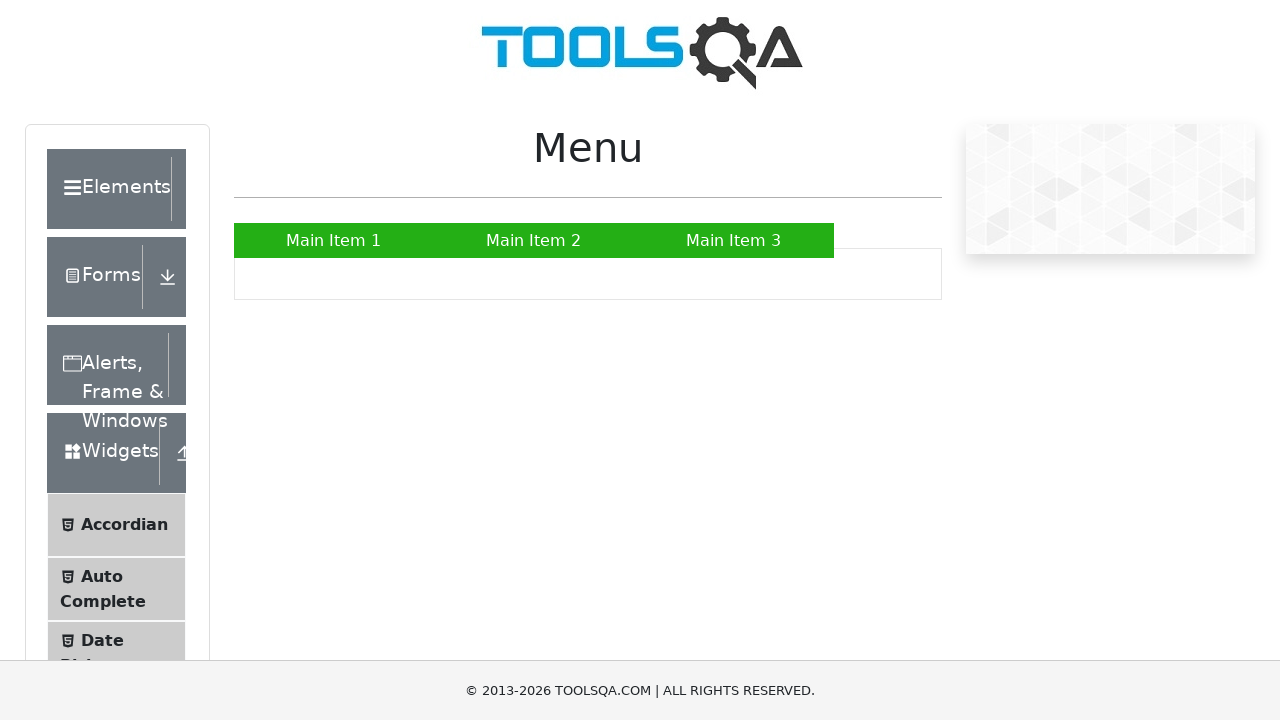

Hovered over Main Item 2 to reveal submenu at (534, 240) on a:text('Main Item 2')
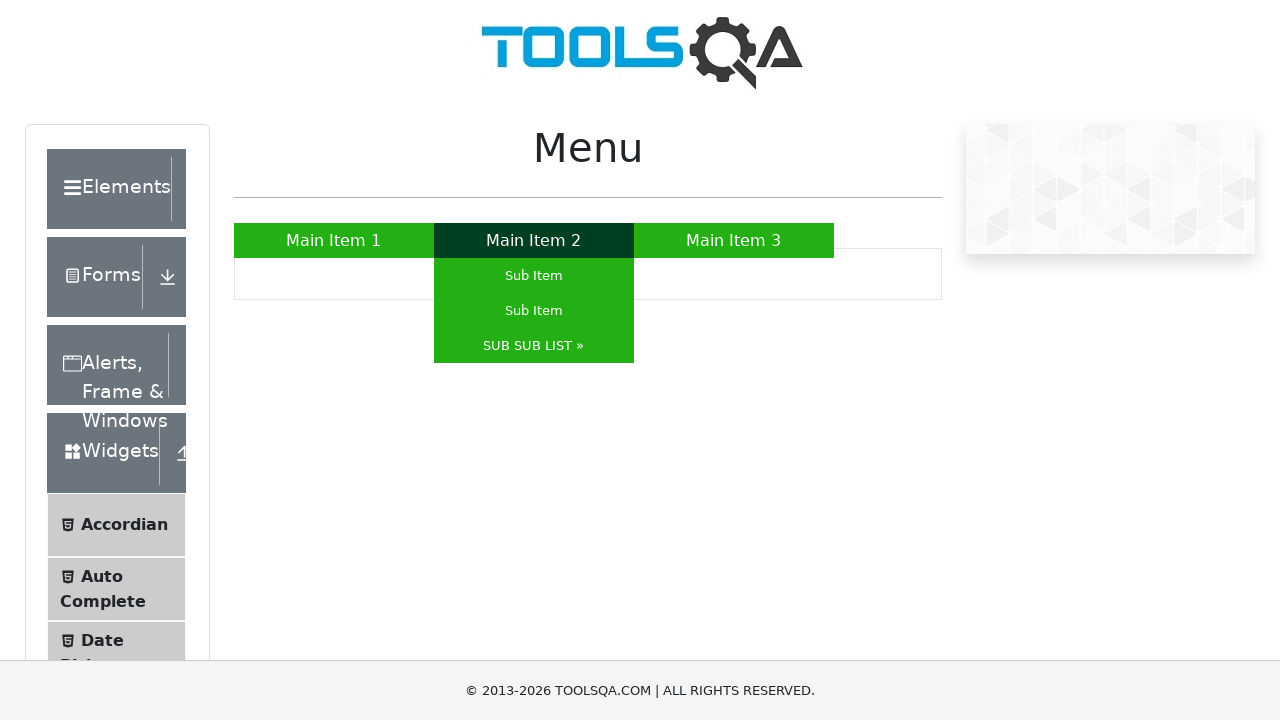

Located SUB SUB LIST submenu element
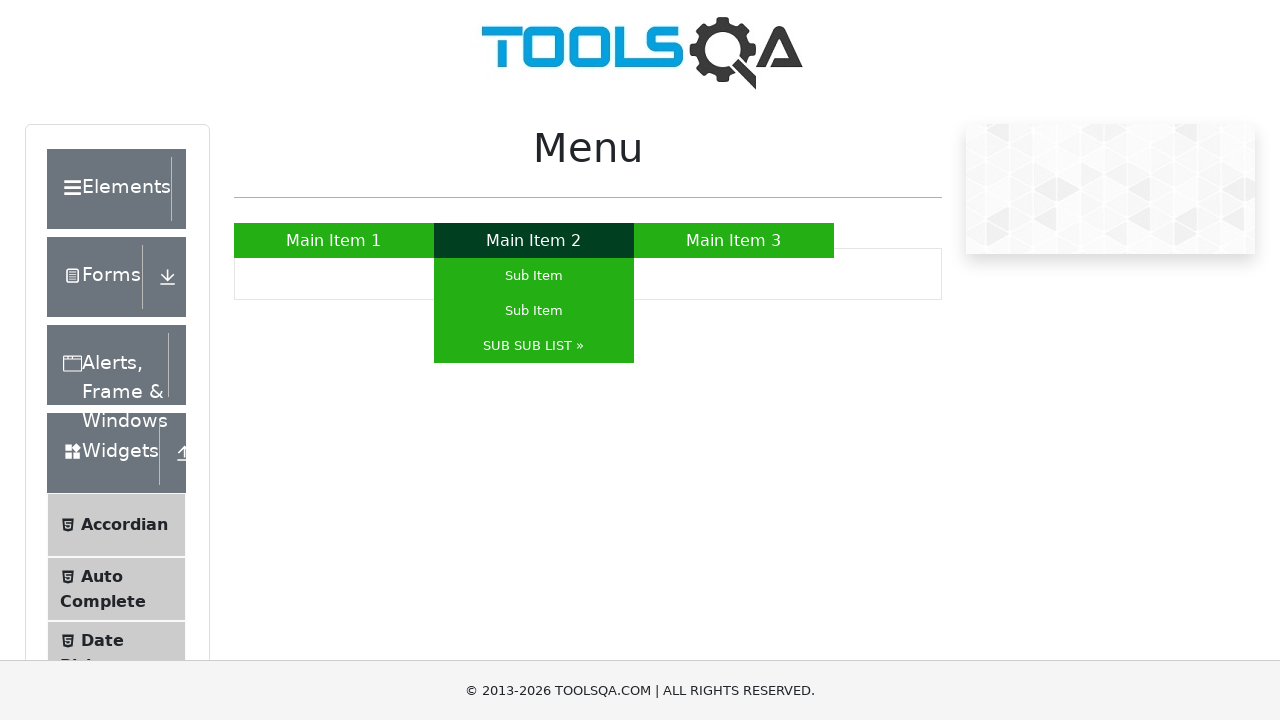

Hovered over SUB SUB LIST to reveal nested submenu at (534, 346) on a:text('SUB SUB LIST »')
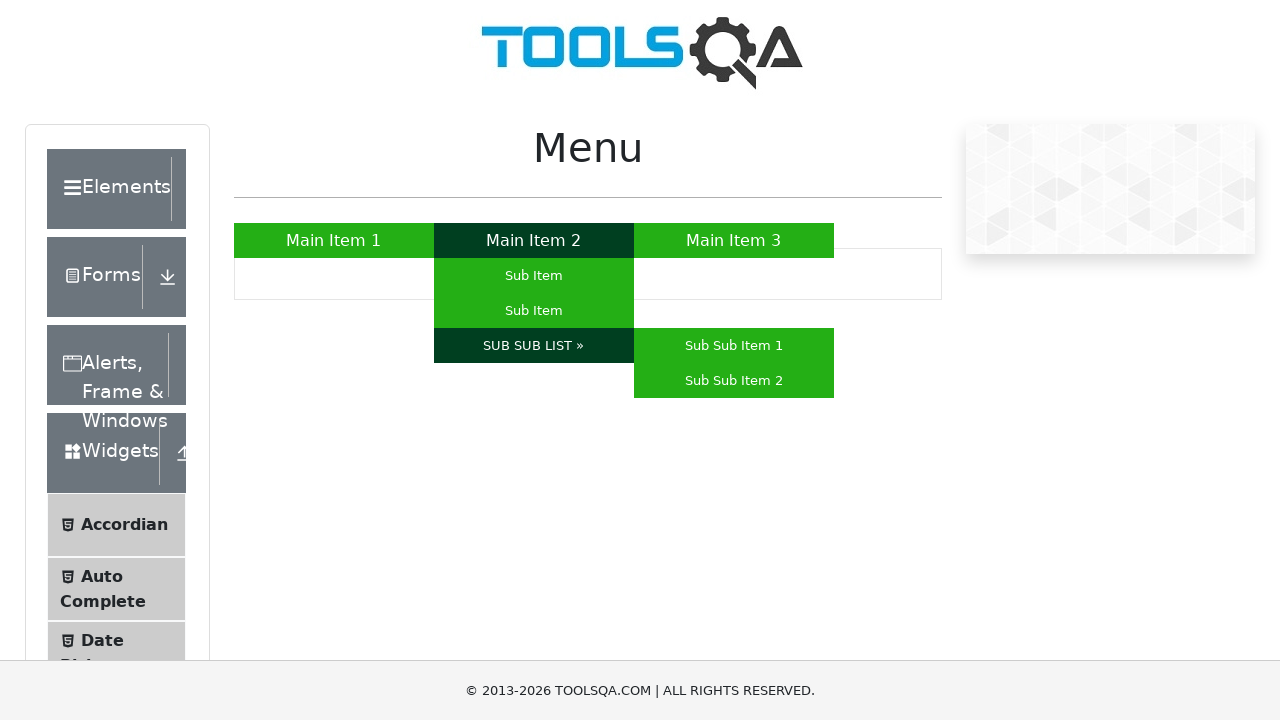

Located Sub Sub Item 1 element in nested menu
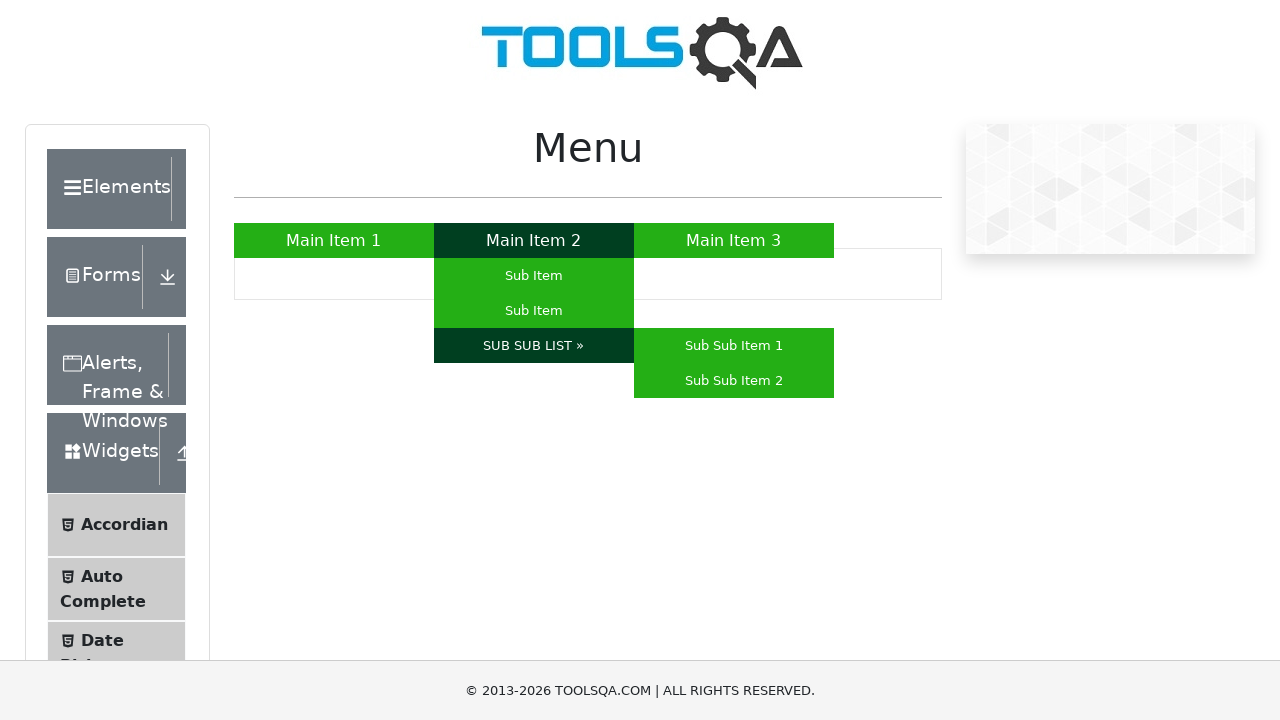

Hovered over Sub Sub Item 1 in the nested menu hierarchy at (734, 346) on a:text('Sub Sub Item 1')
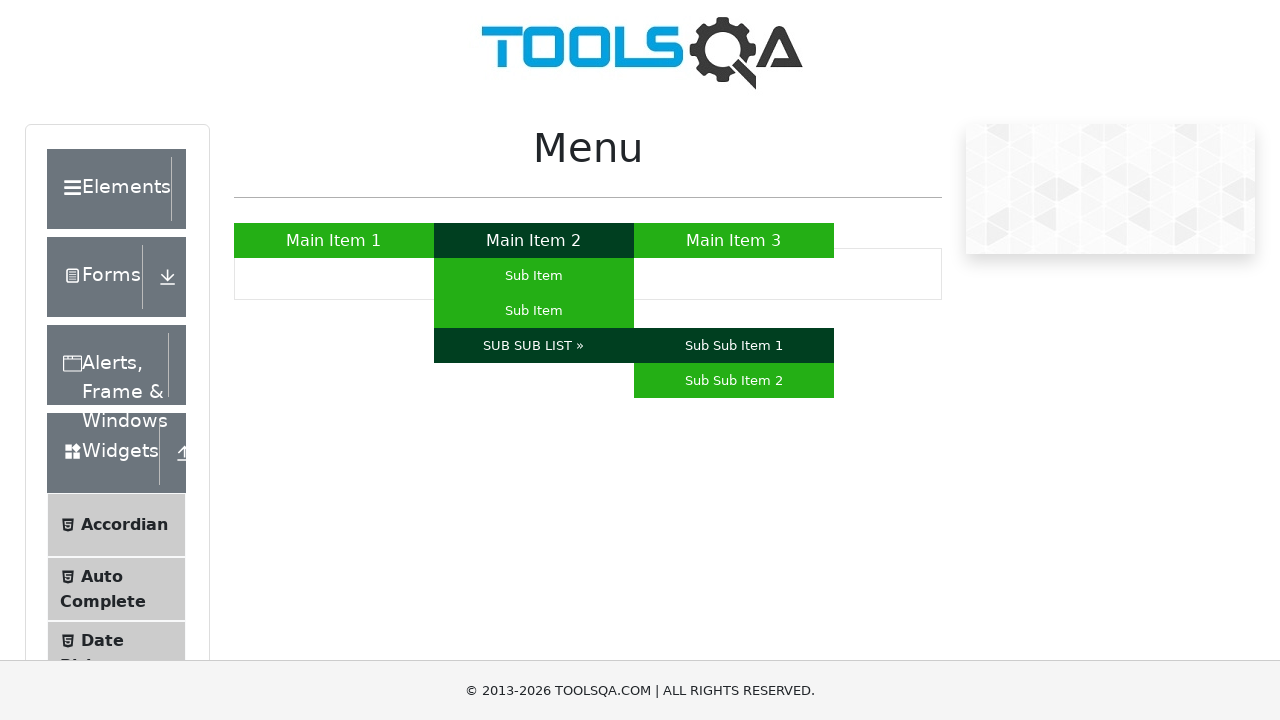

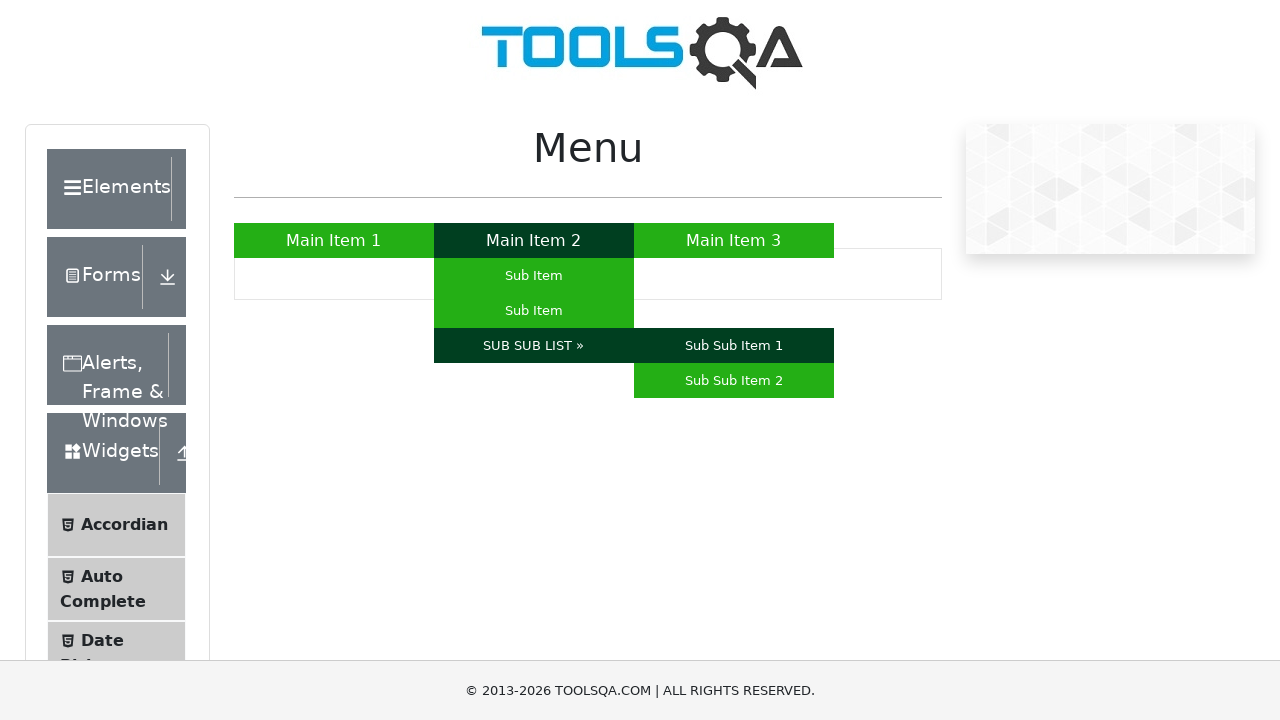